Tests browser navigation by visiting multiple URLs and using back/forward navigation controls

Starting URL: https://testek.vn/lab/auto/web-elements/

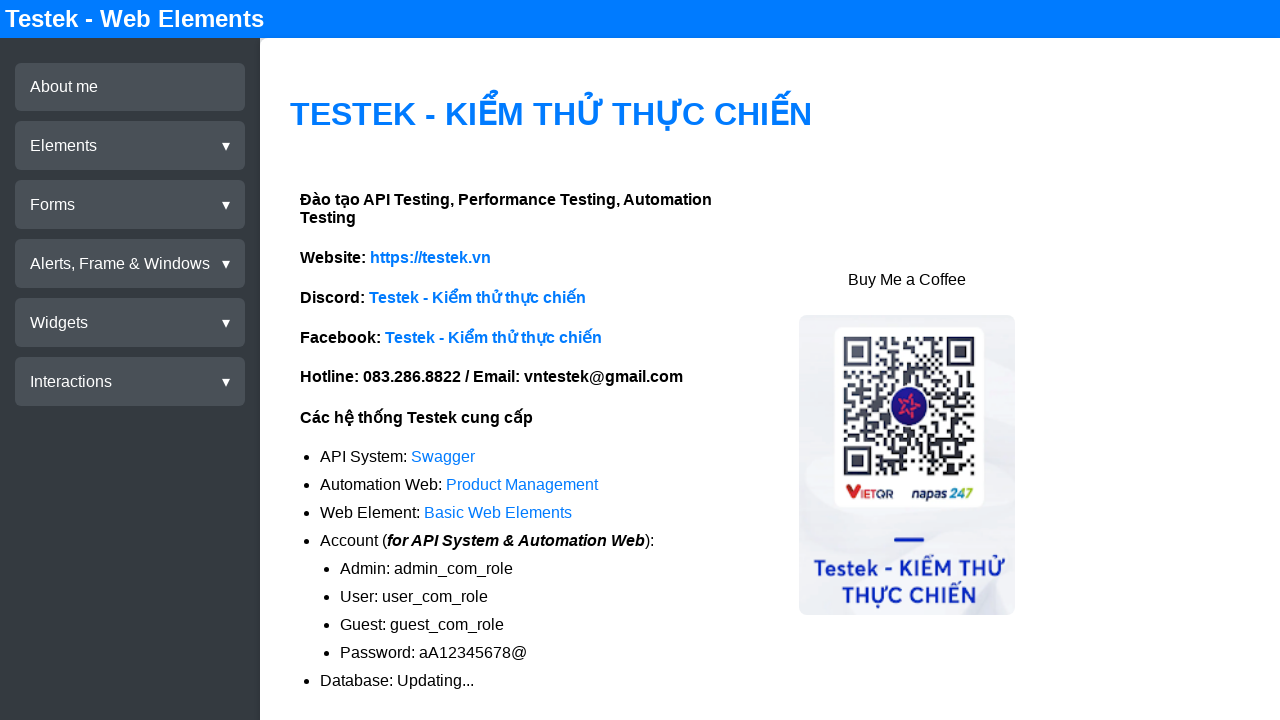

Navigated to https://selenium.dev
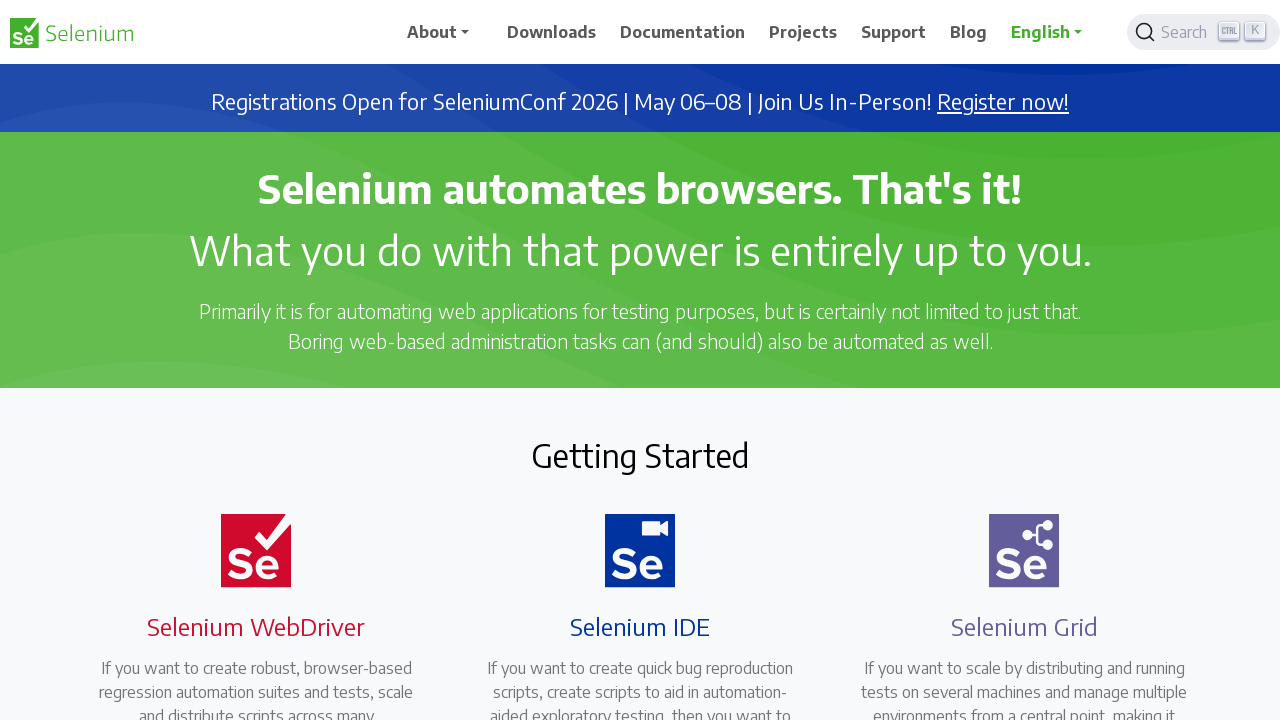

Navigated back to base URL https://testek.vn/lab/auto/web-elements/
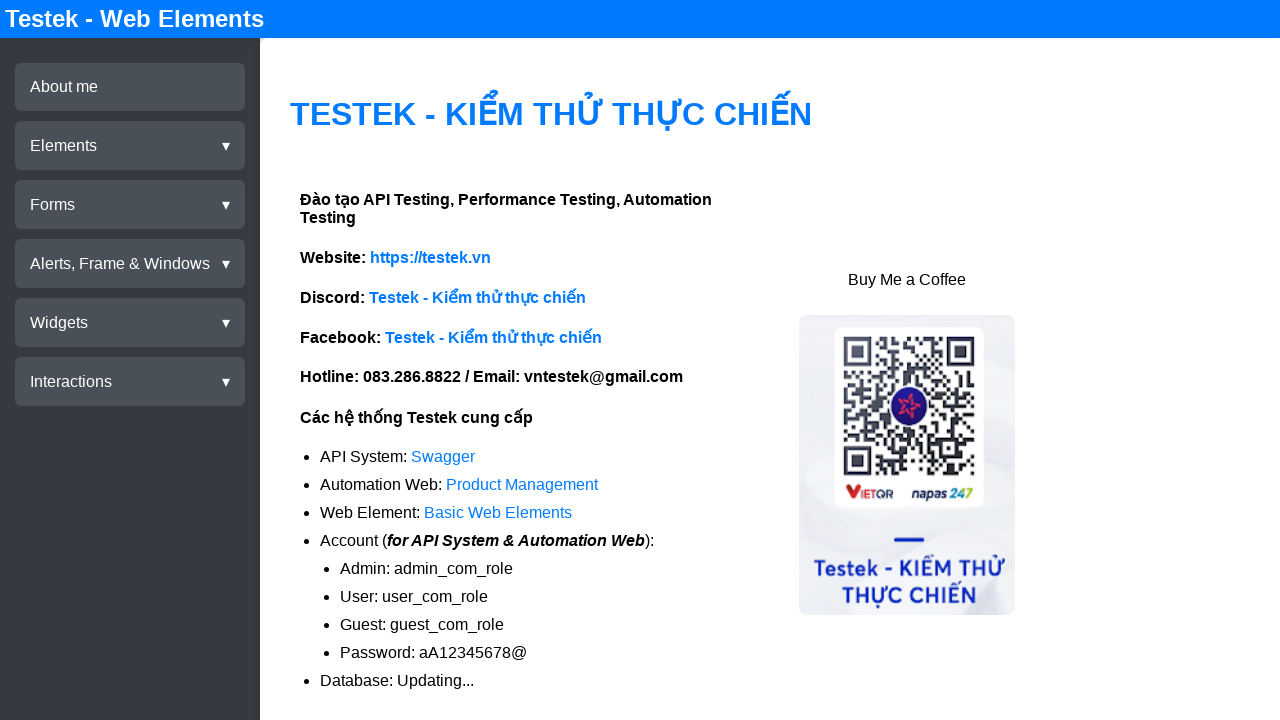

Used browser back button to navigate to previous page (https://selenium.dev)
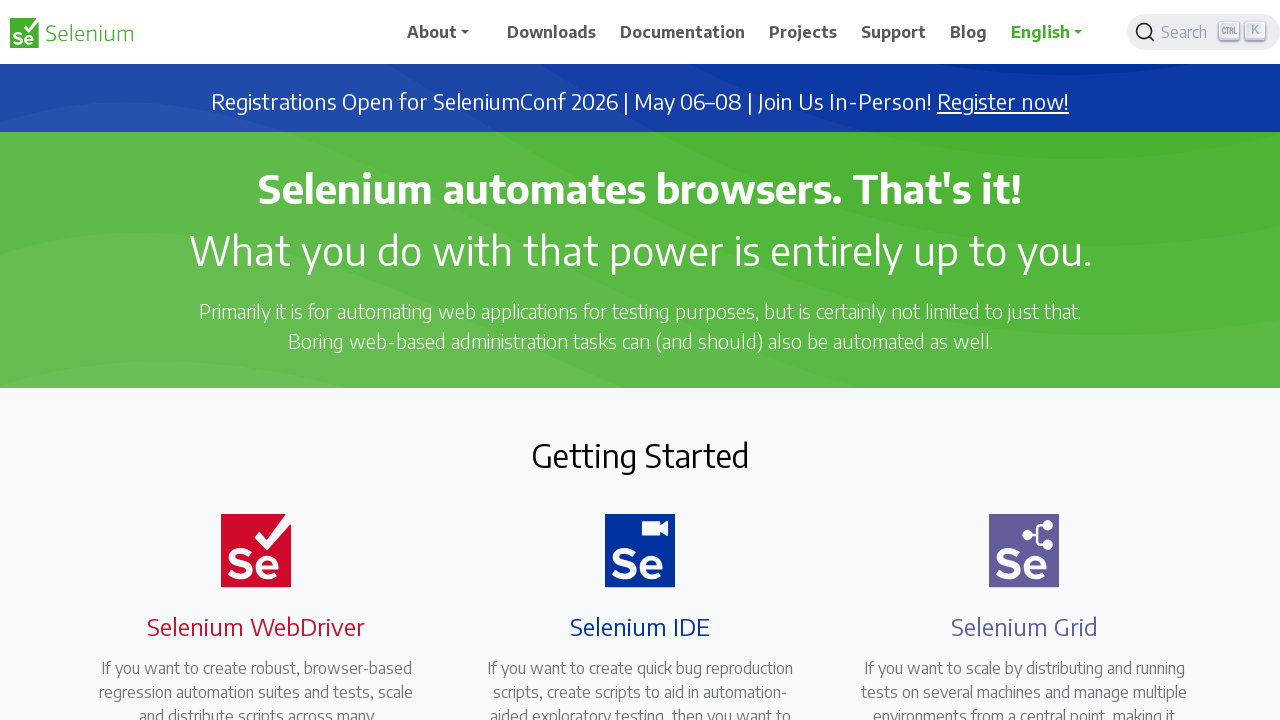

Used browser forward button to navigate to next page (https://testek.vn/lab/auto/web-elements/)
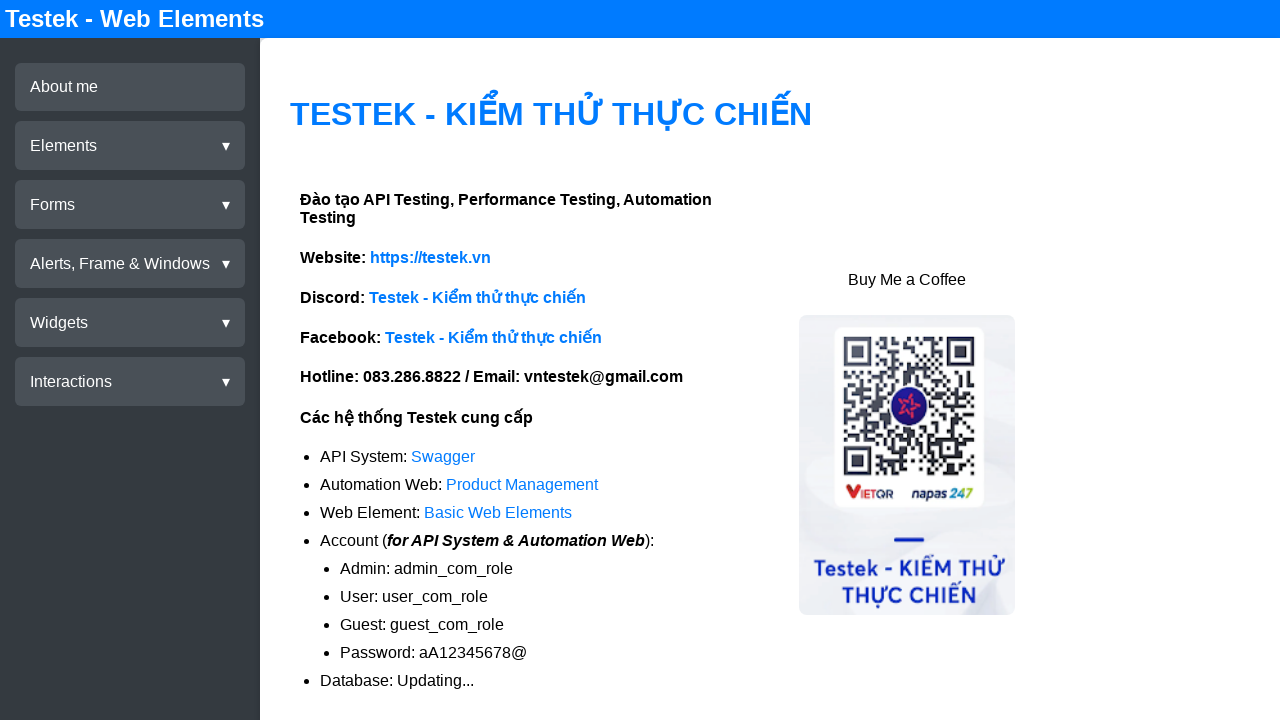

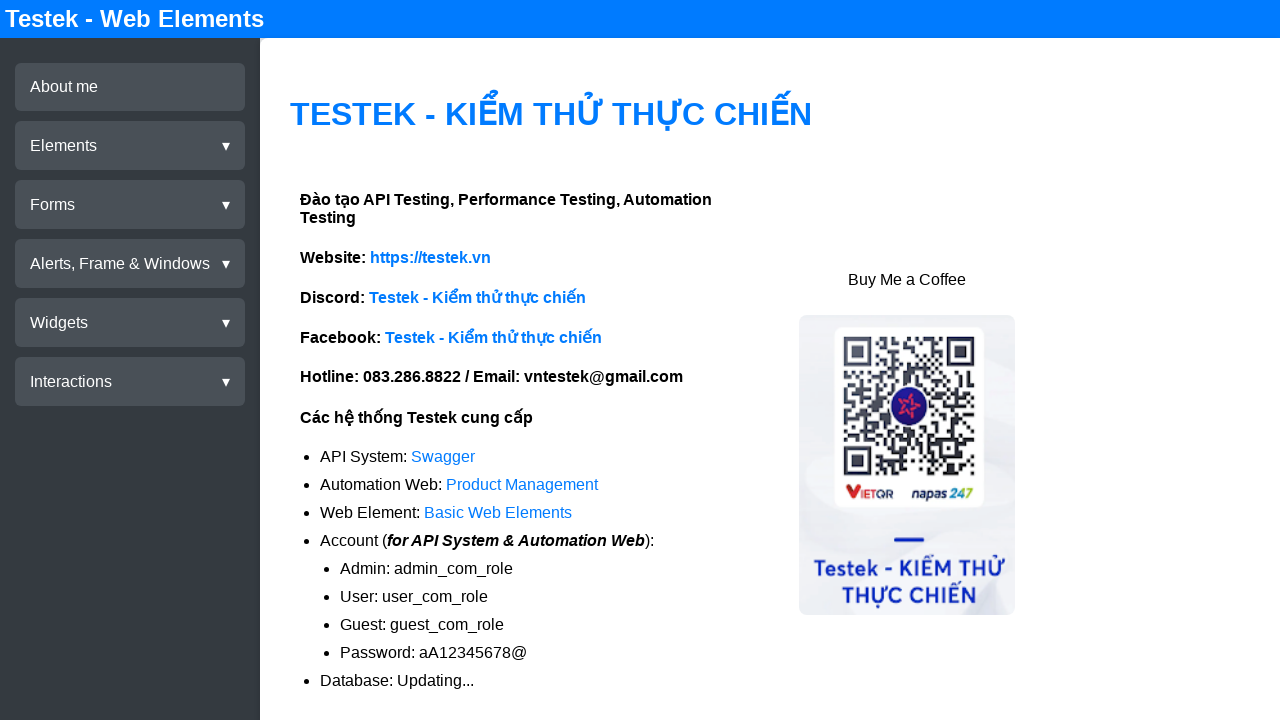